Tests the train search functionality on erail.in by entering source station (MAS - Chennai) and destination station (MDU - Madurai), then submitting the search to view available trains.

Starting URL: https://erail.in/

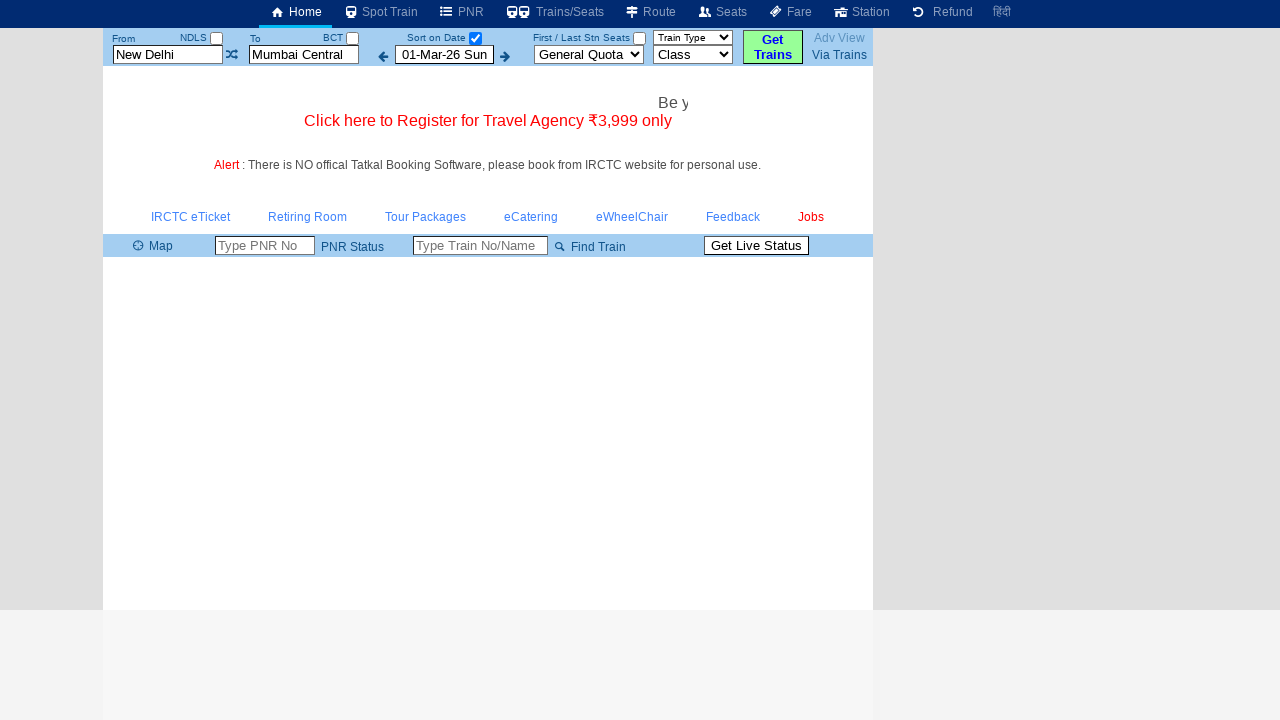

Cleared the source station field on #txtStationFrom
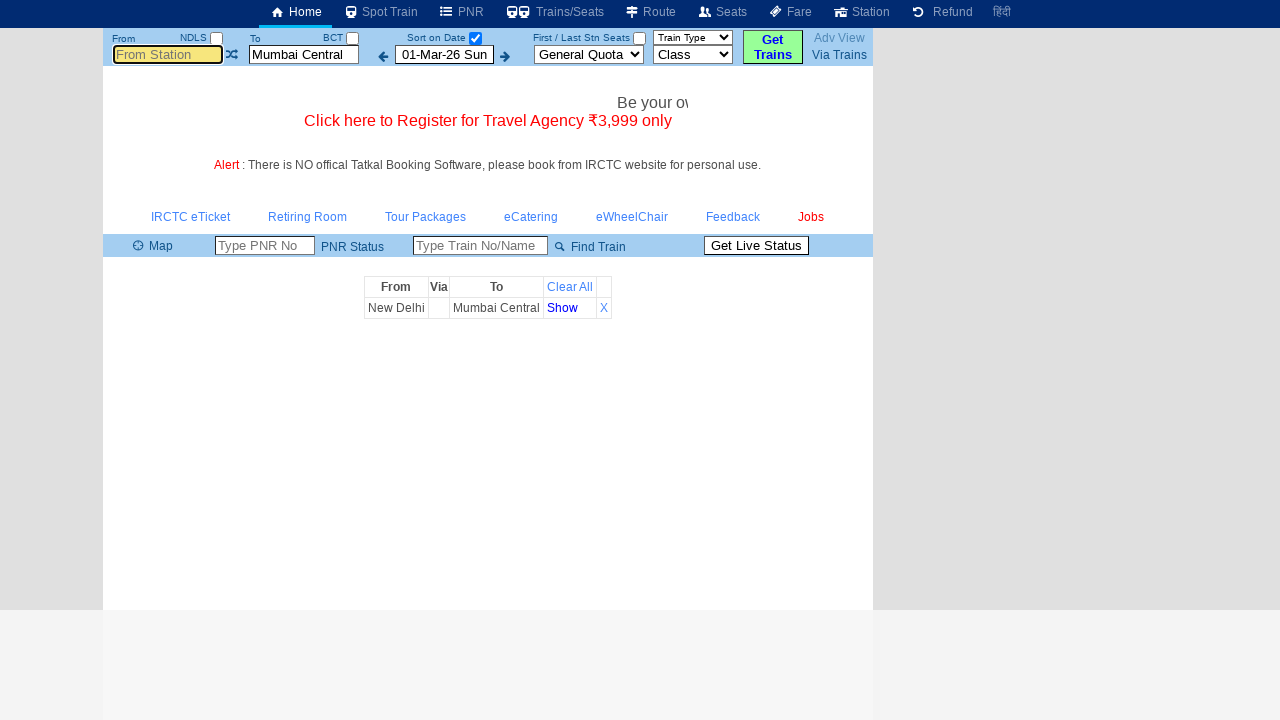

Filled source station field with 'MAS' (Chennai) on #txtStationFrom
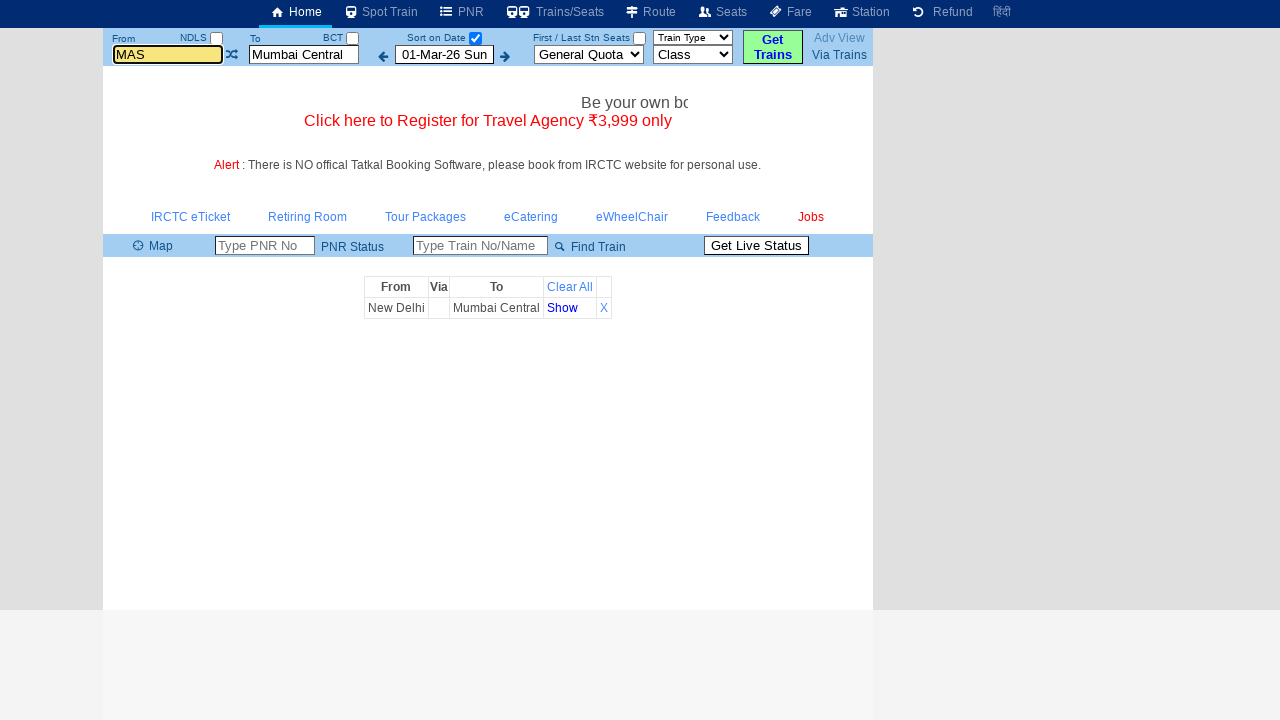

Pressed Enter to confirm source station selection on #txtStationFrom
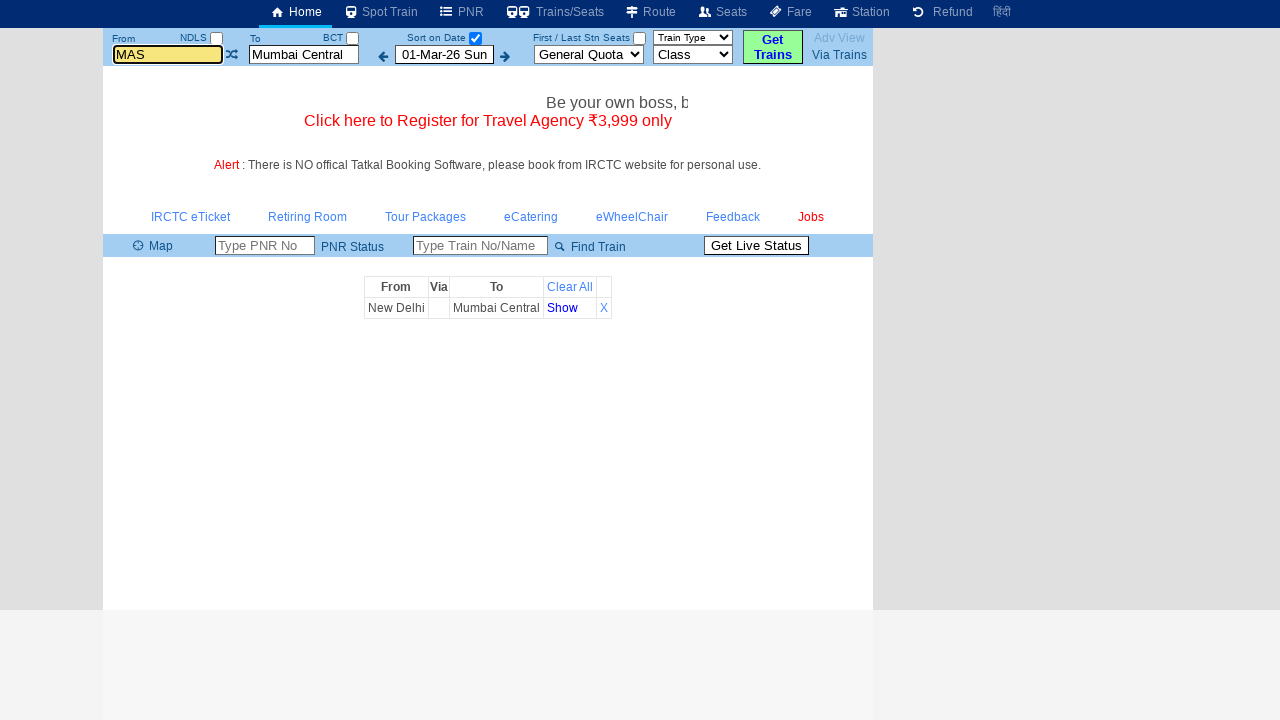

Cleared the destination station field on #txtStationTo
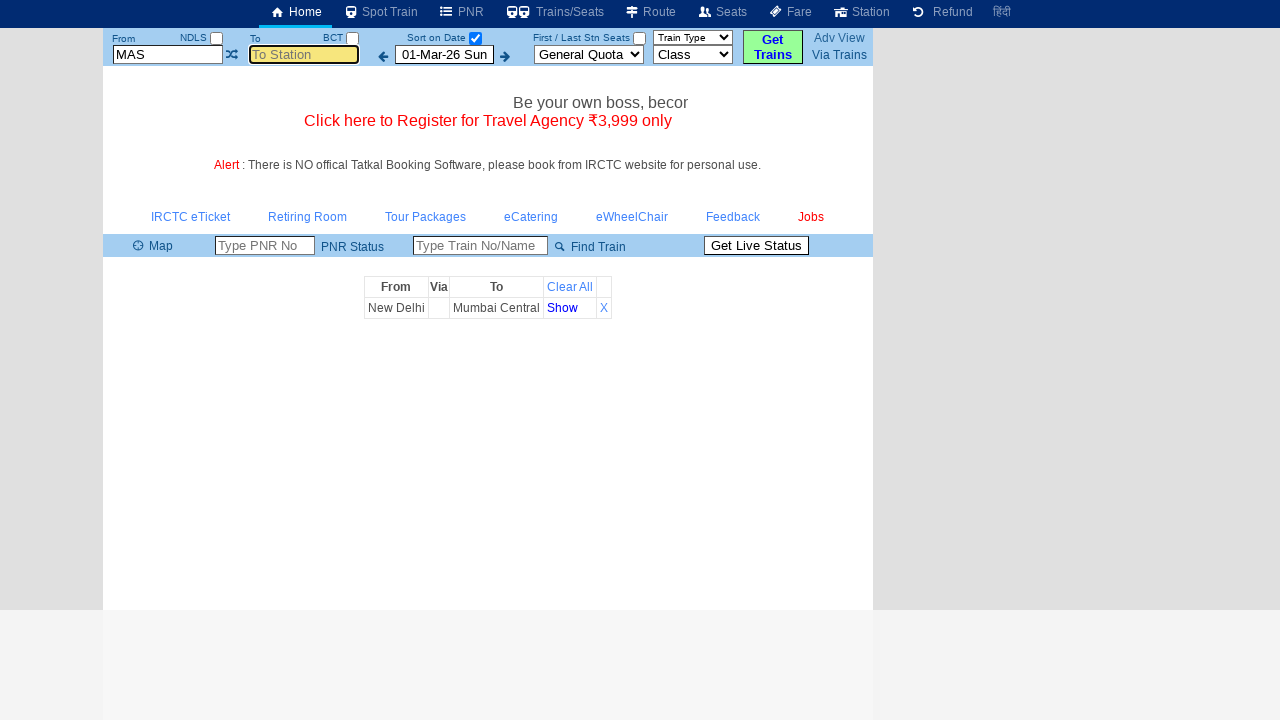

Filled destination station field with 'MDU' (Madurai) on #txtStationTo
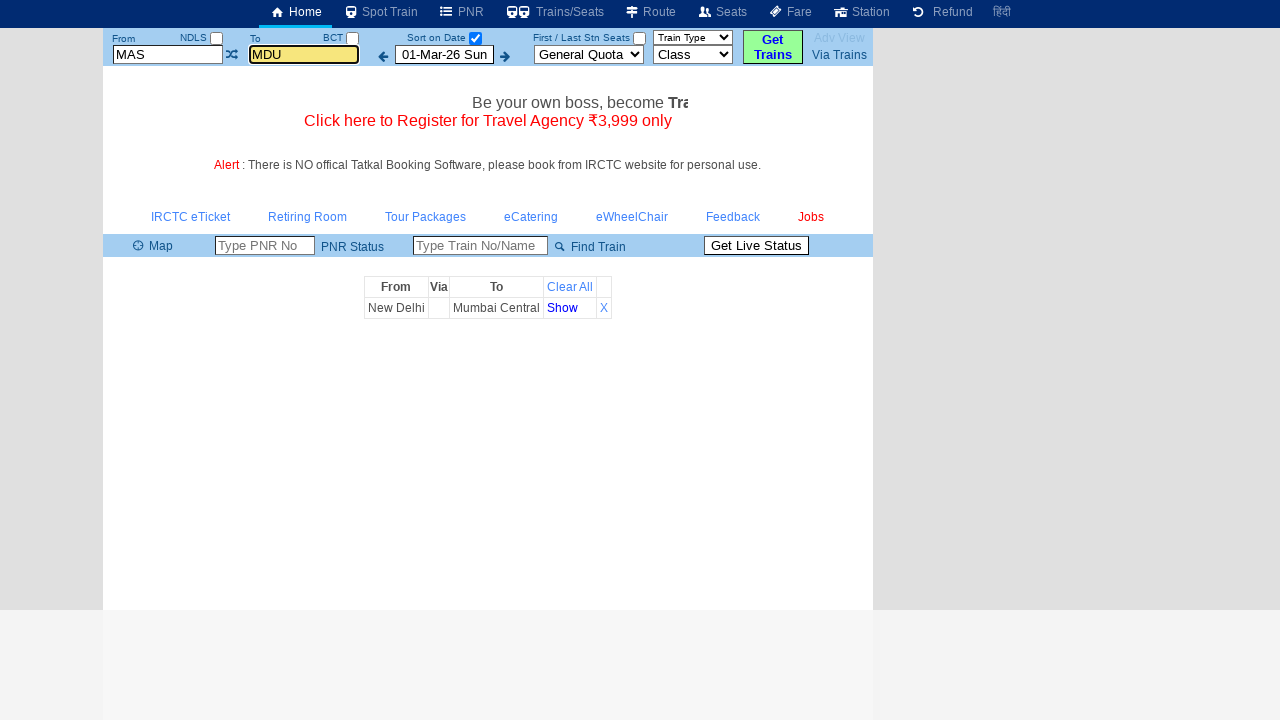

Pressed Enter to confirm destination station selection on #txtStationTo
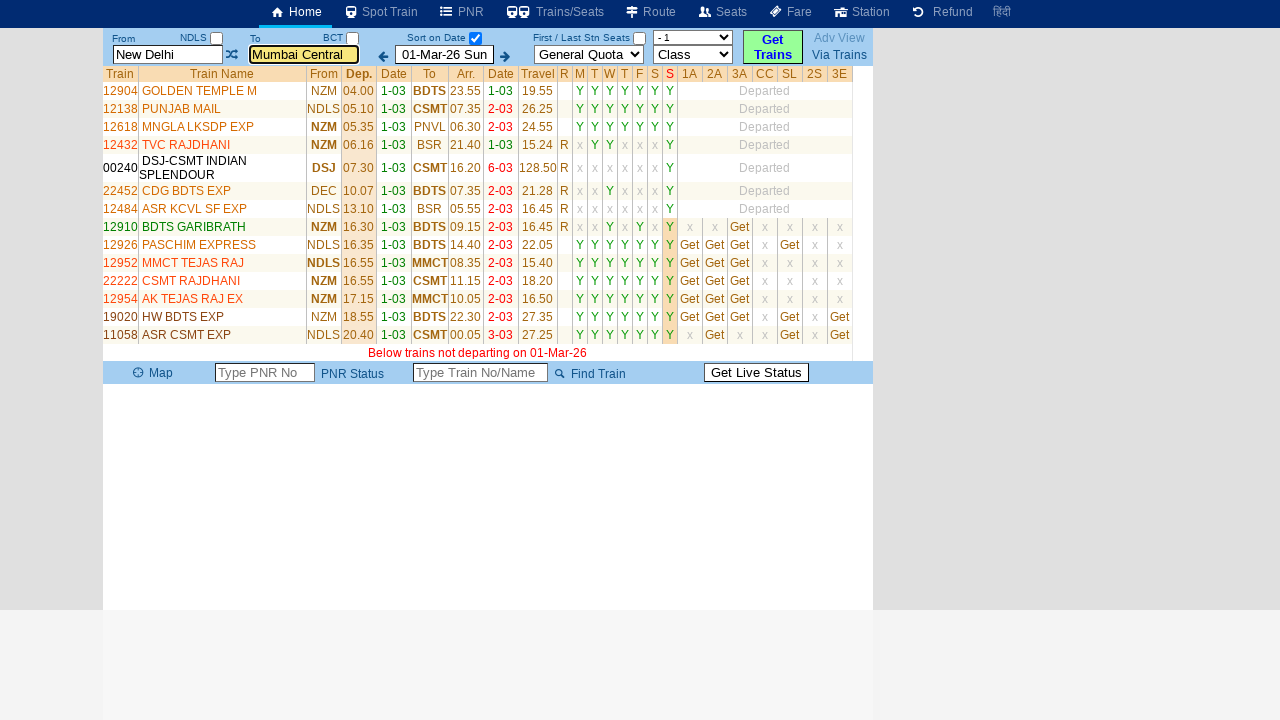

Clicked the search button to find trains from MAS to MDU at (773, 47) on #buttonFromTo
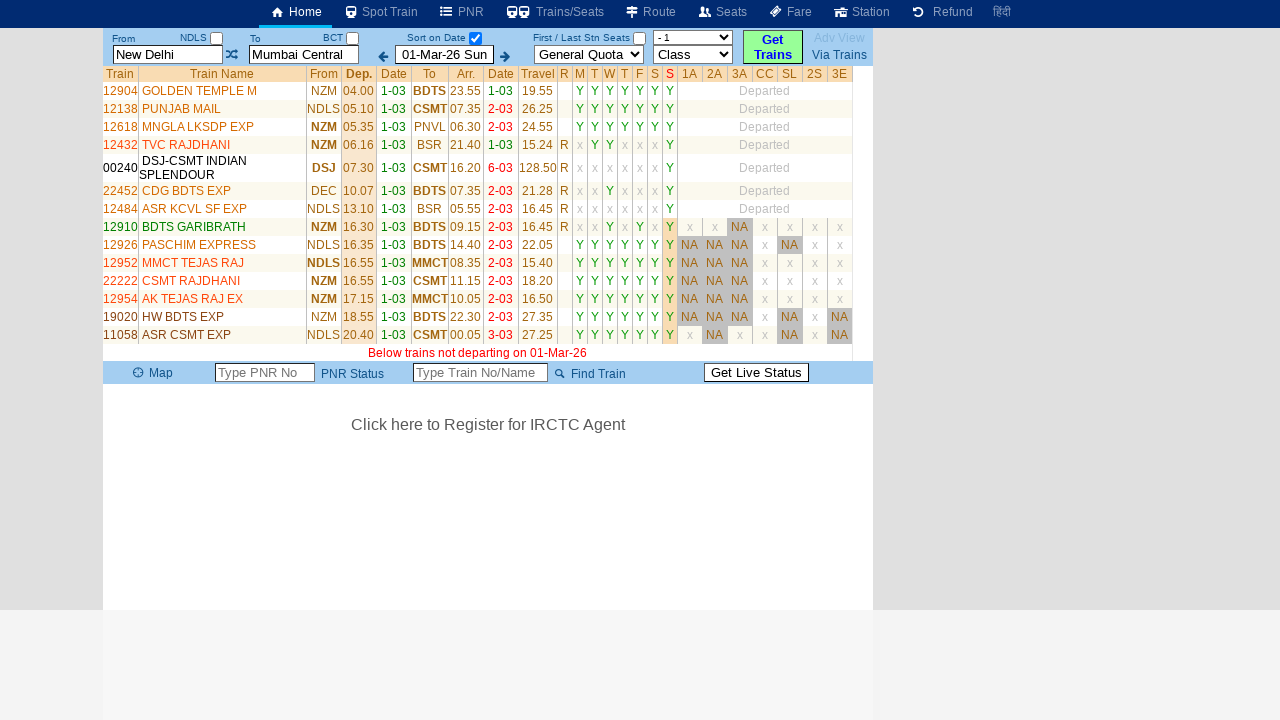

Train list results loaded successfully
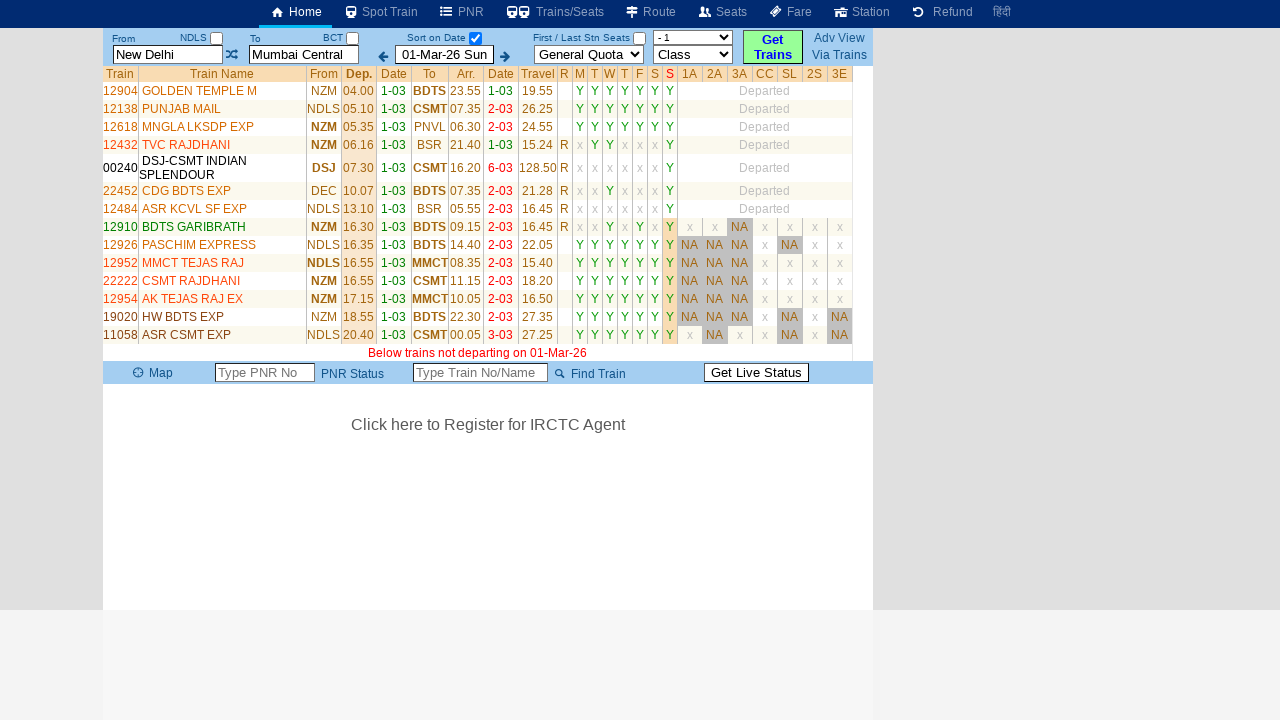

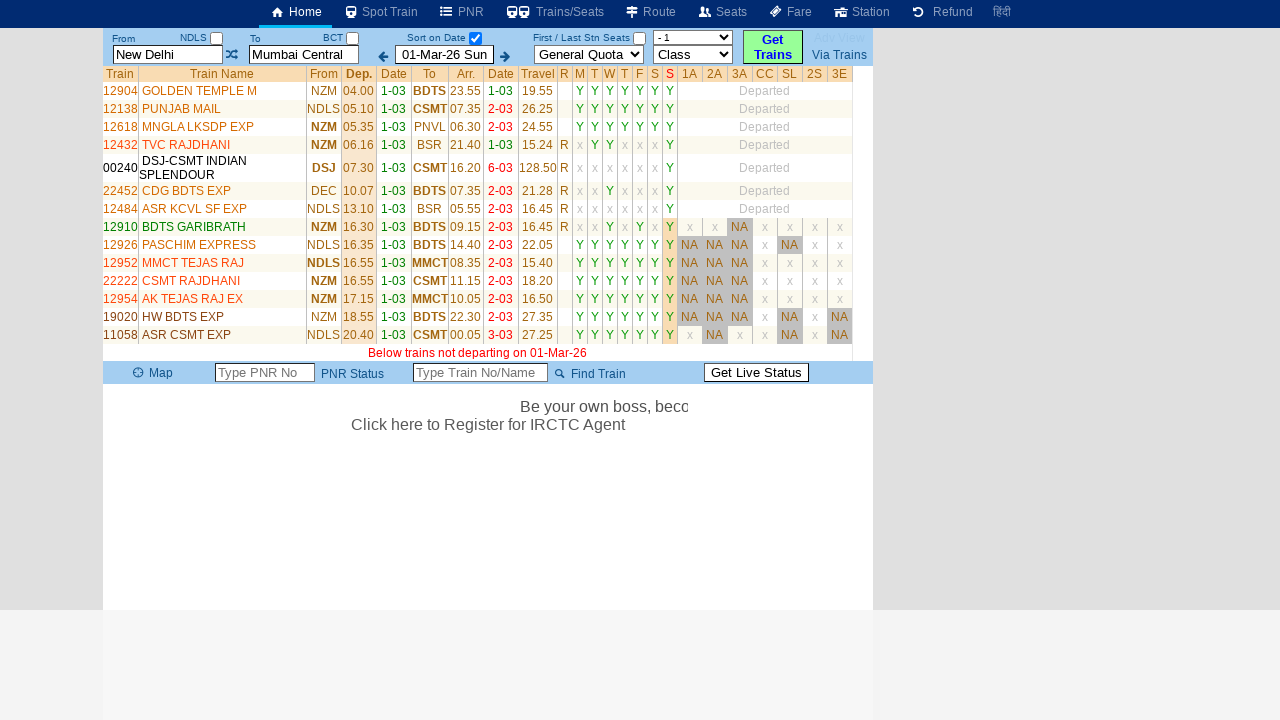